Tests disappearing elements page by checking for visibility of navigation links (Gallery or Portfolio) and clicking the first visible one

Starting URL: https://the-internet.herokuapp.com/disappearing_elements

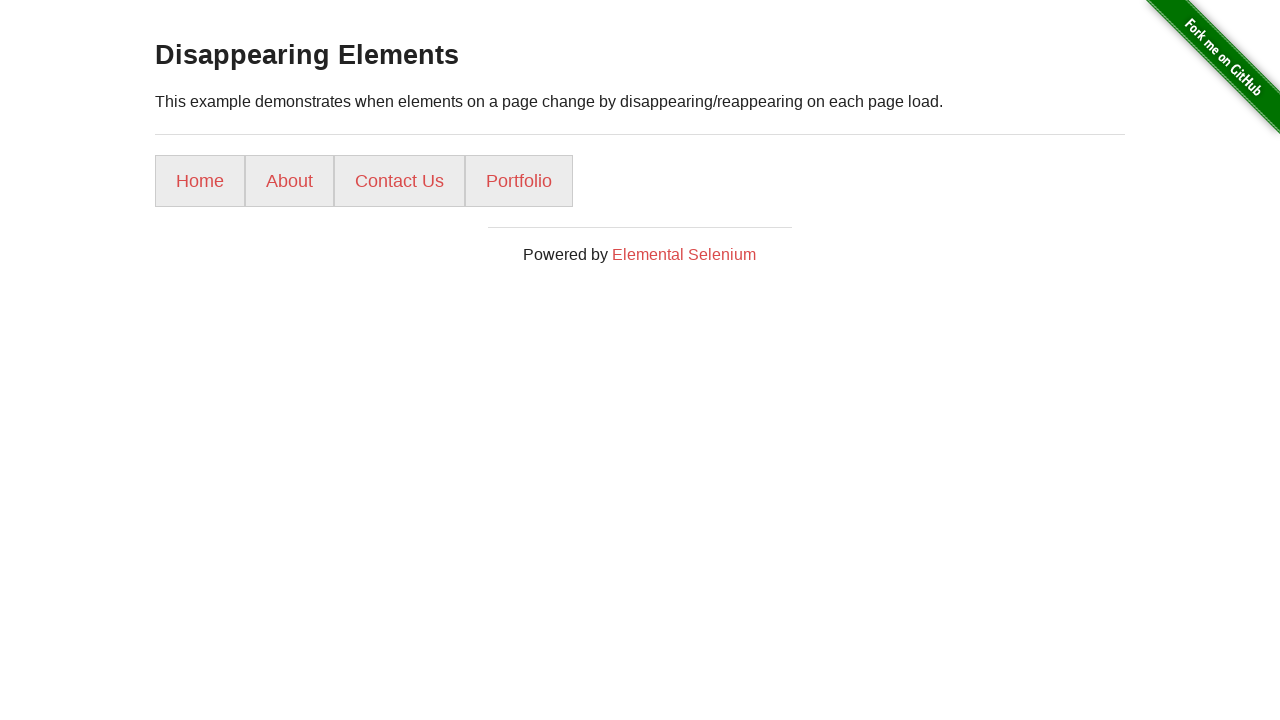

Navigated to disappearing elements page
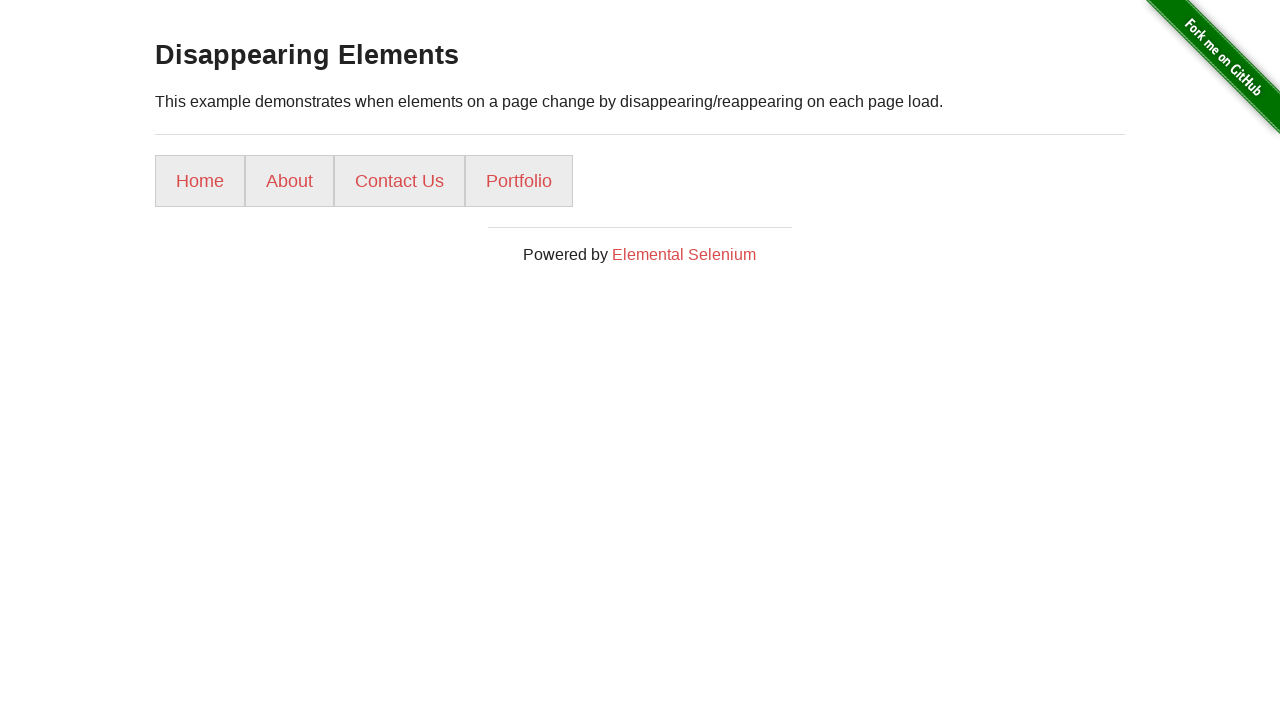

Got reference to Gallery link
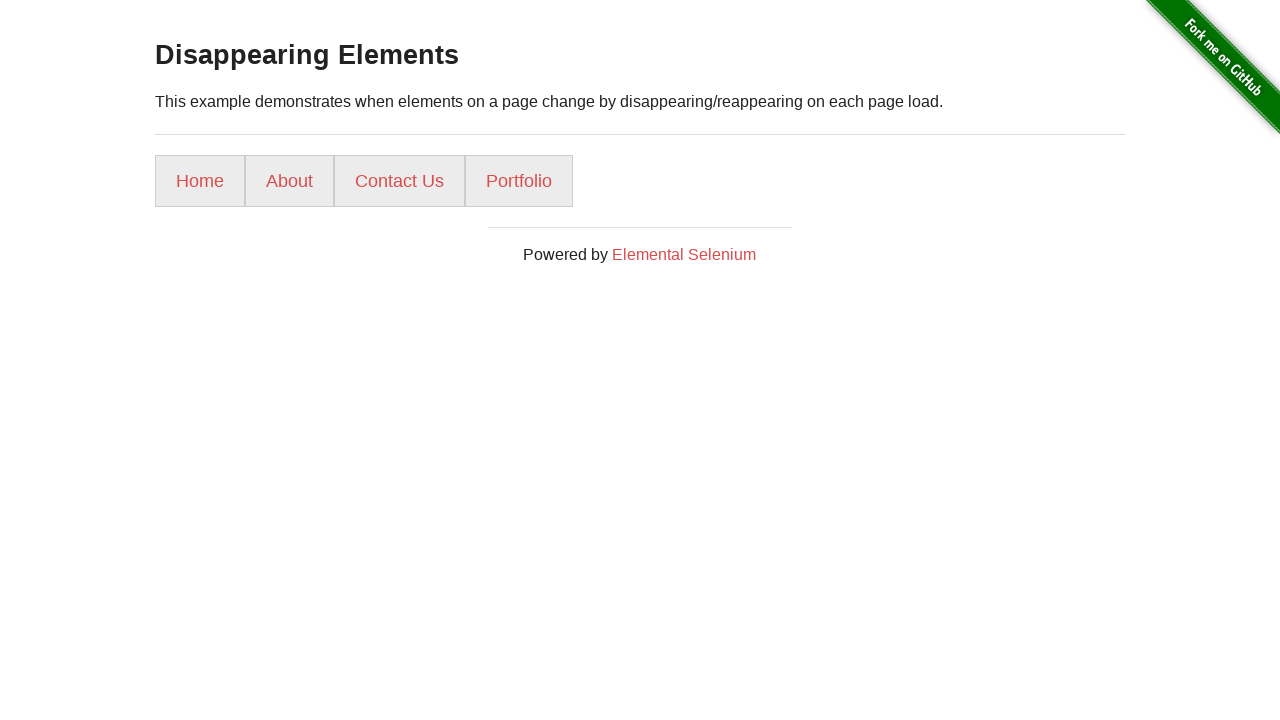

Got reference to Portfolio link
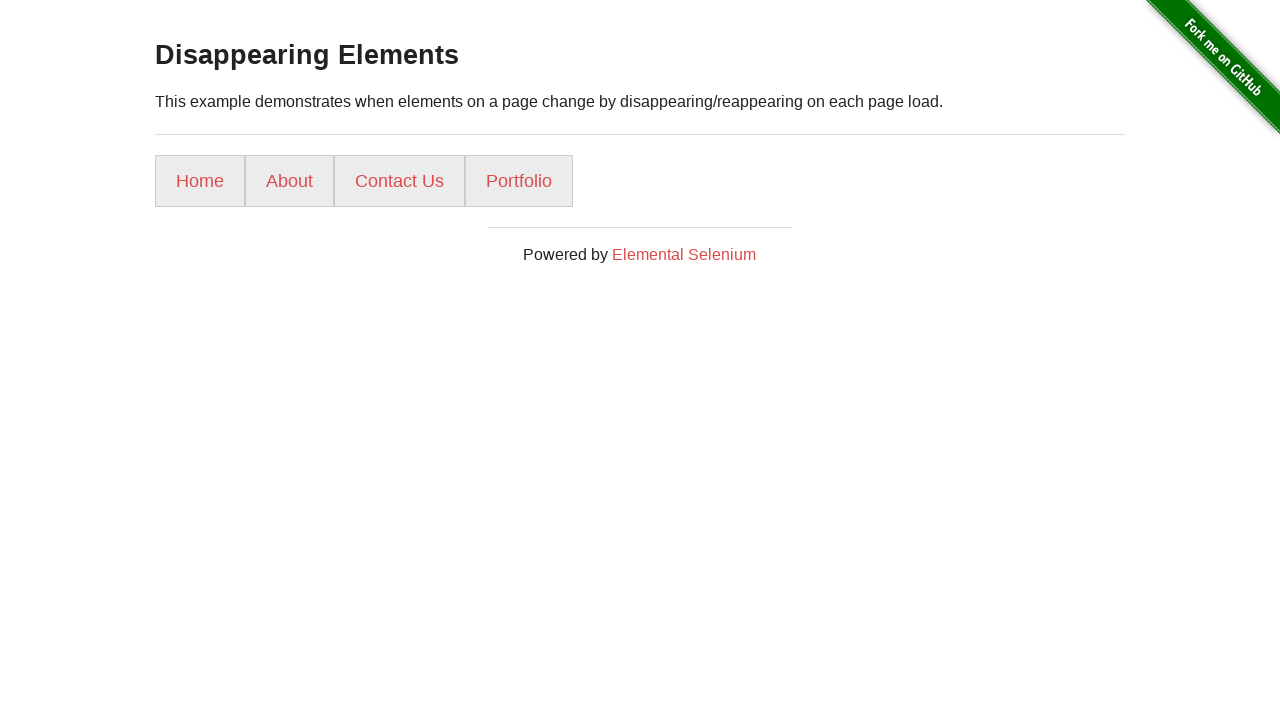

Gallery link not visible, Portfolio link is visible
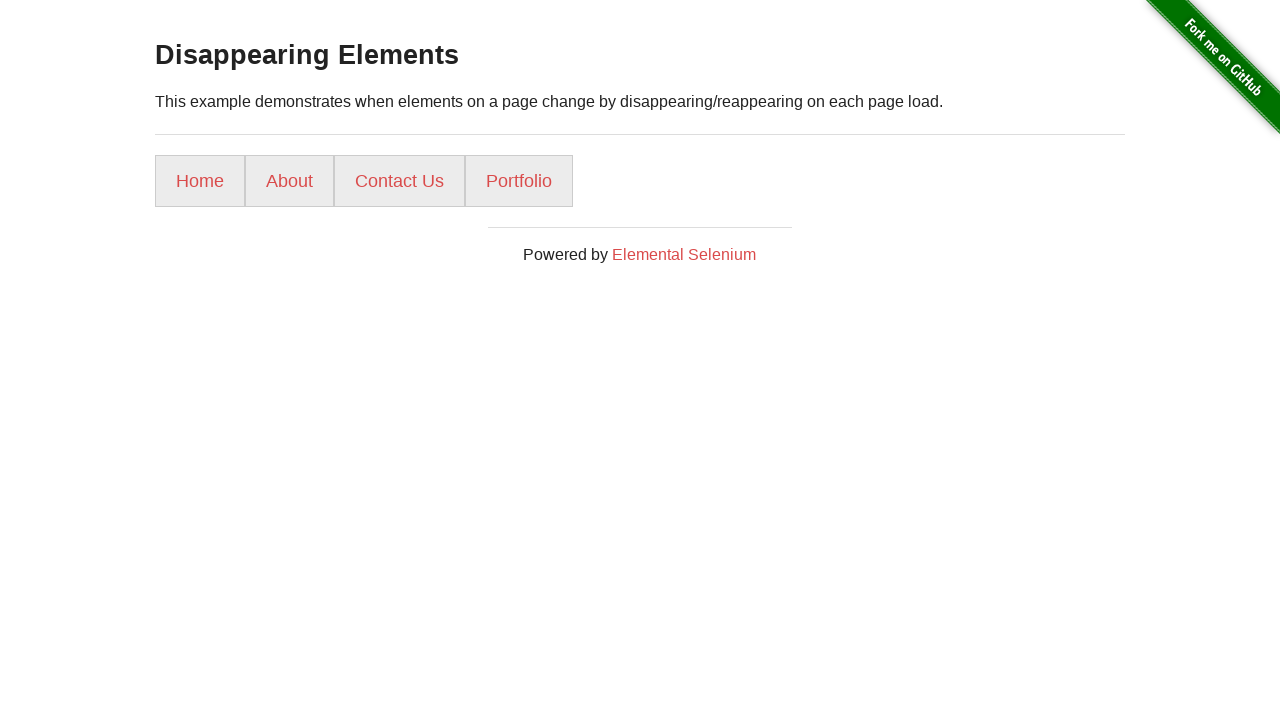

Clicked Portfolio link at (519, 181) on internal:role=link[name="Portfolio"i]
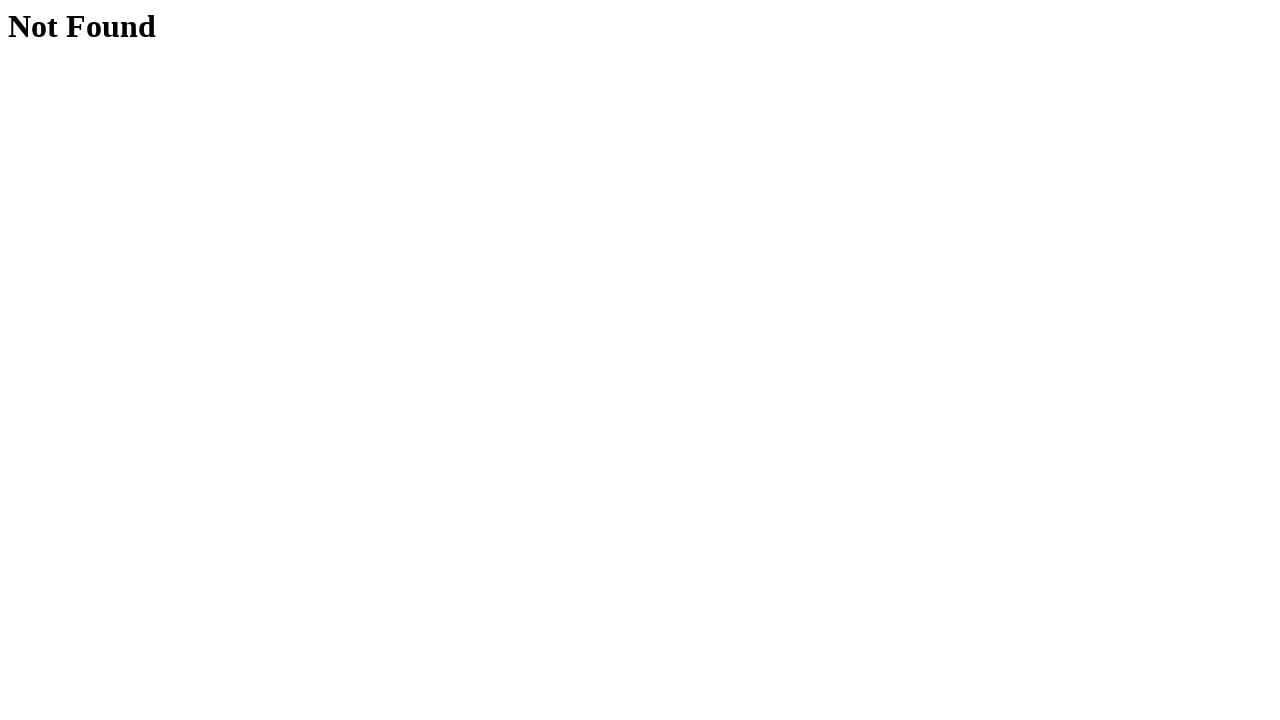

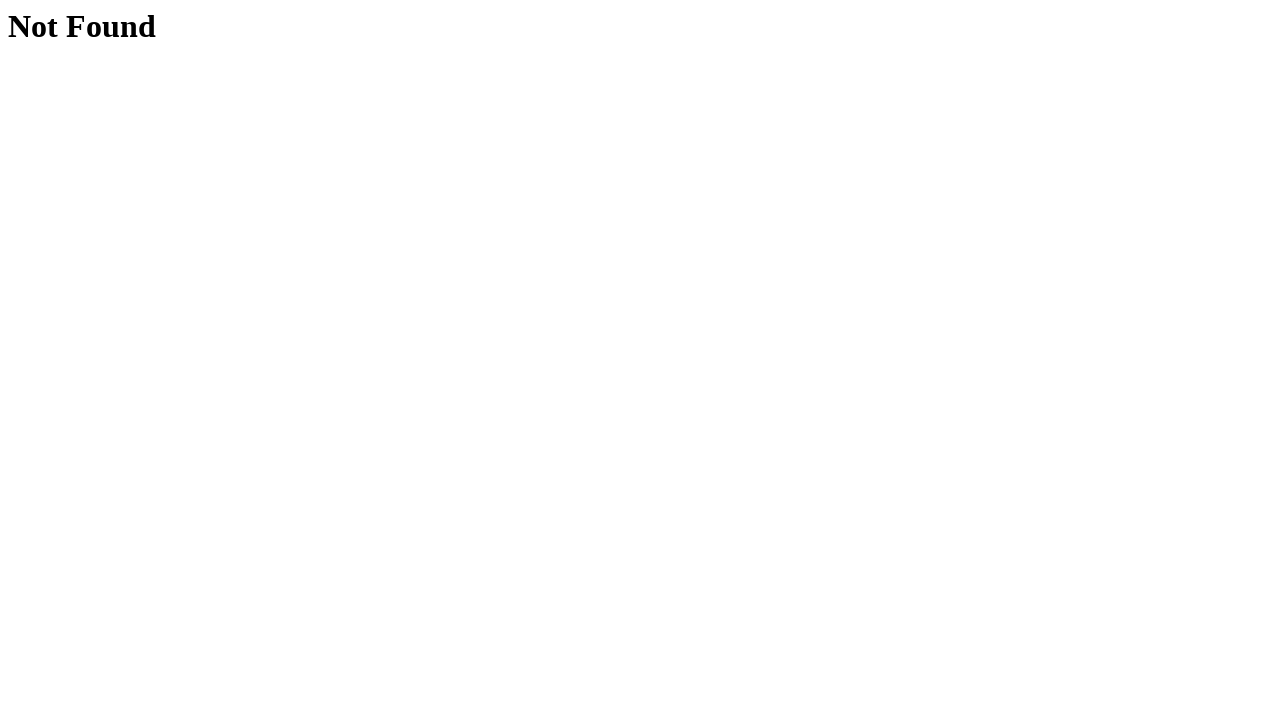